Tests the Add/Remove Elements functionality by clicking the "Add Element" button 5 times and verifying that 5 delete buttons appear

Starting URL: http://the-internet.herokuapp.com/add_remove_elements/

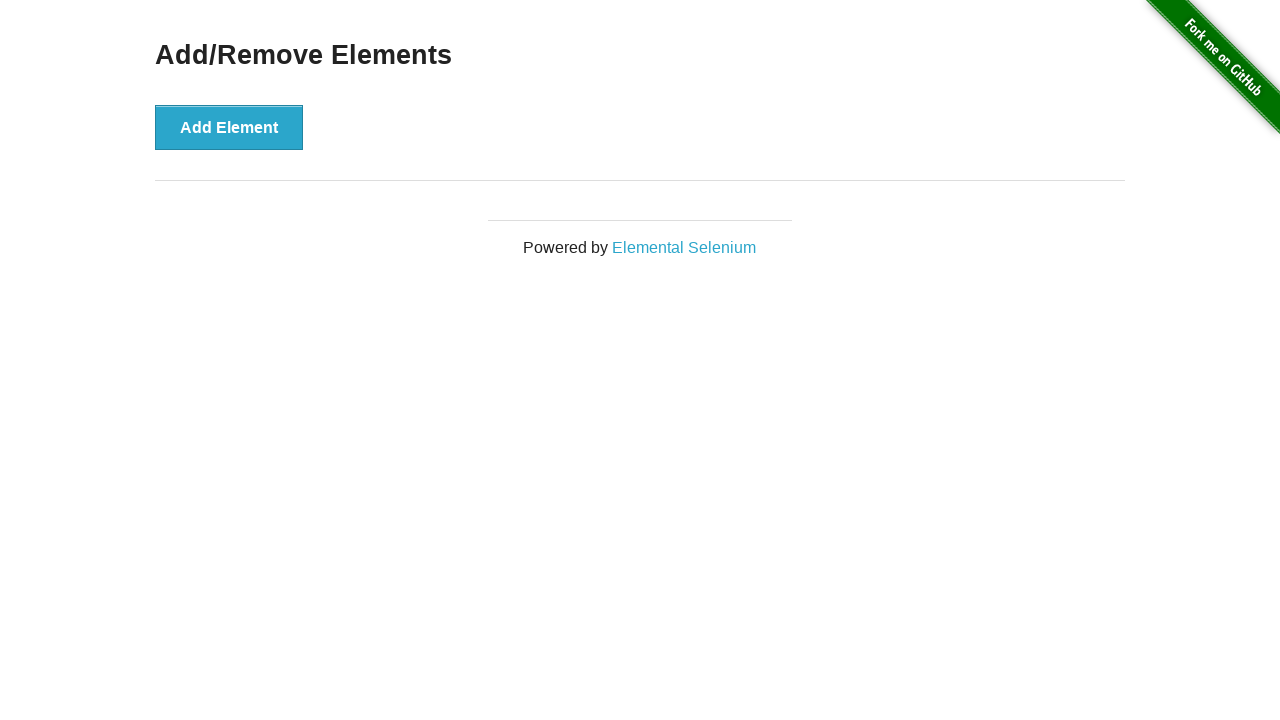

Clicked 'Add Element' button at (229, 127) on [onclick='addElement()']
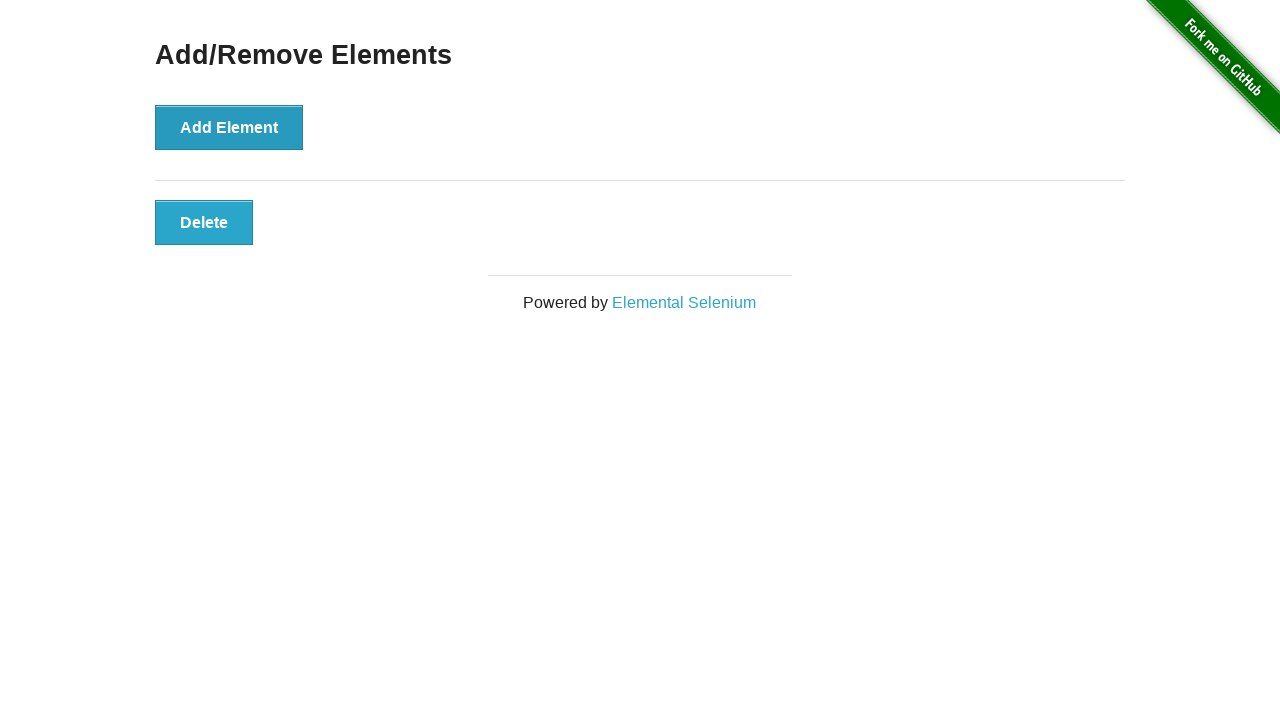

Clicked 'Add Element' button at (229, 127) on [onclick='addElement()']
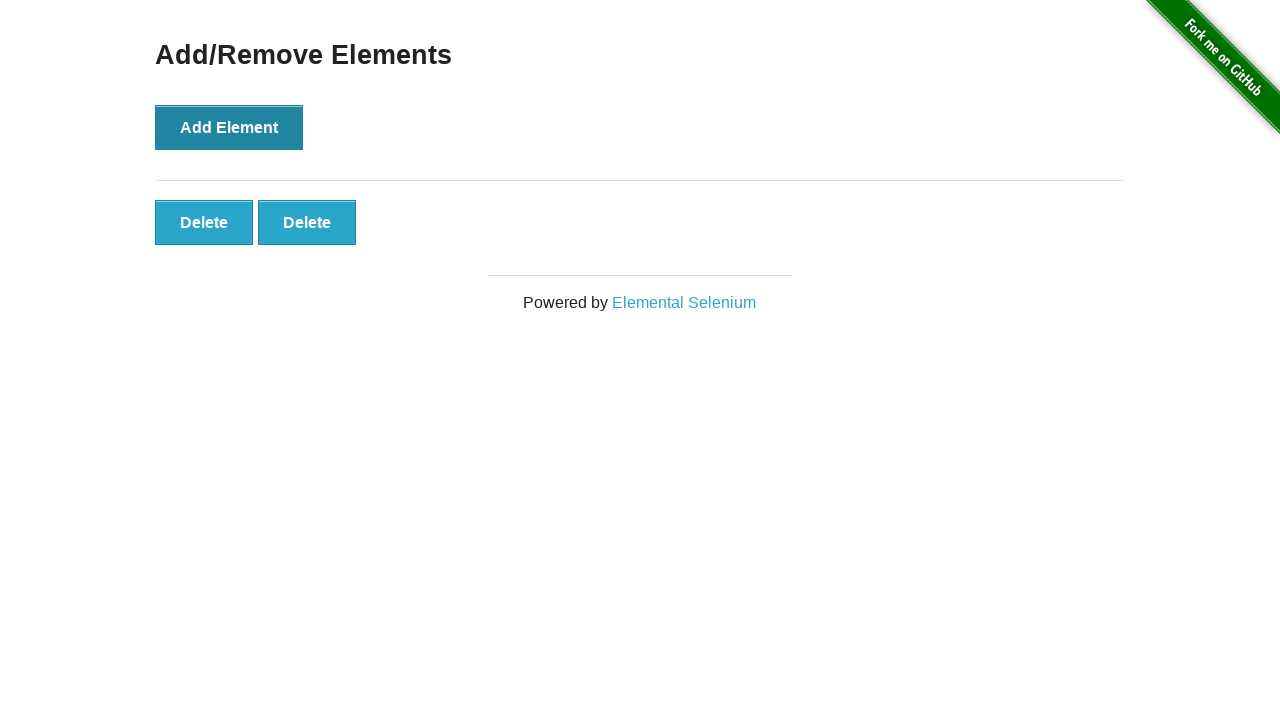

Clicked 'Add Element' button at (229, 127) on [onclick='addElement()']
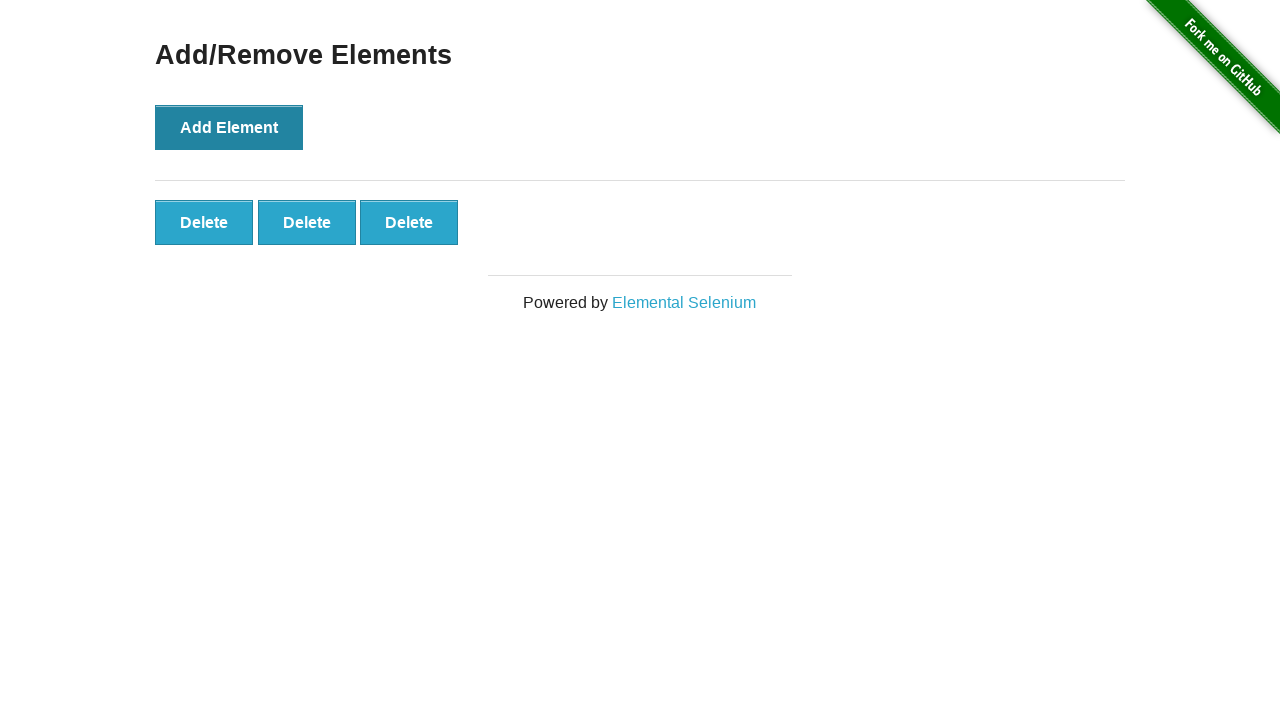

Clicked 'Add Element' button at (229, 127) on [onclick='addElement()']
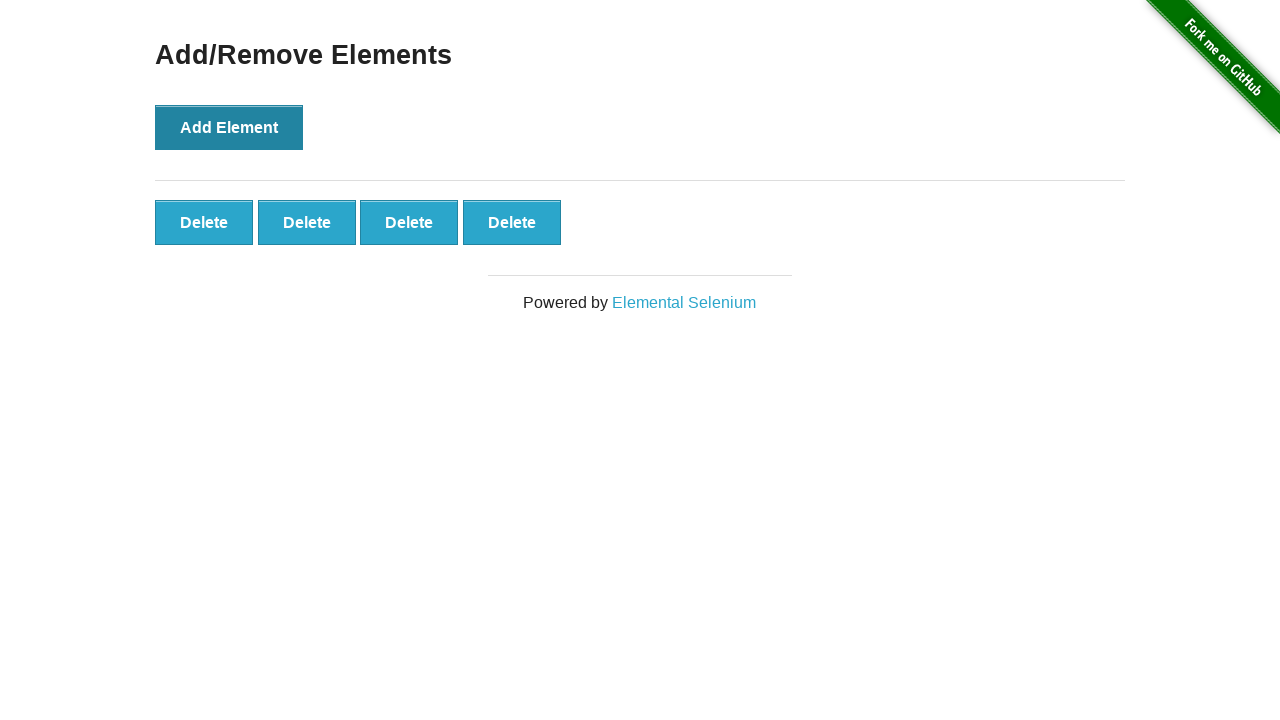

Clicked 'Add Element' button at (229, 127) on [onclick='addElement()']
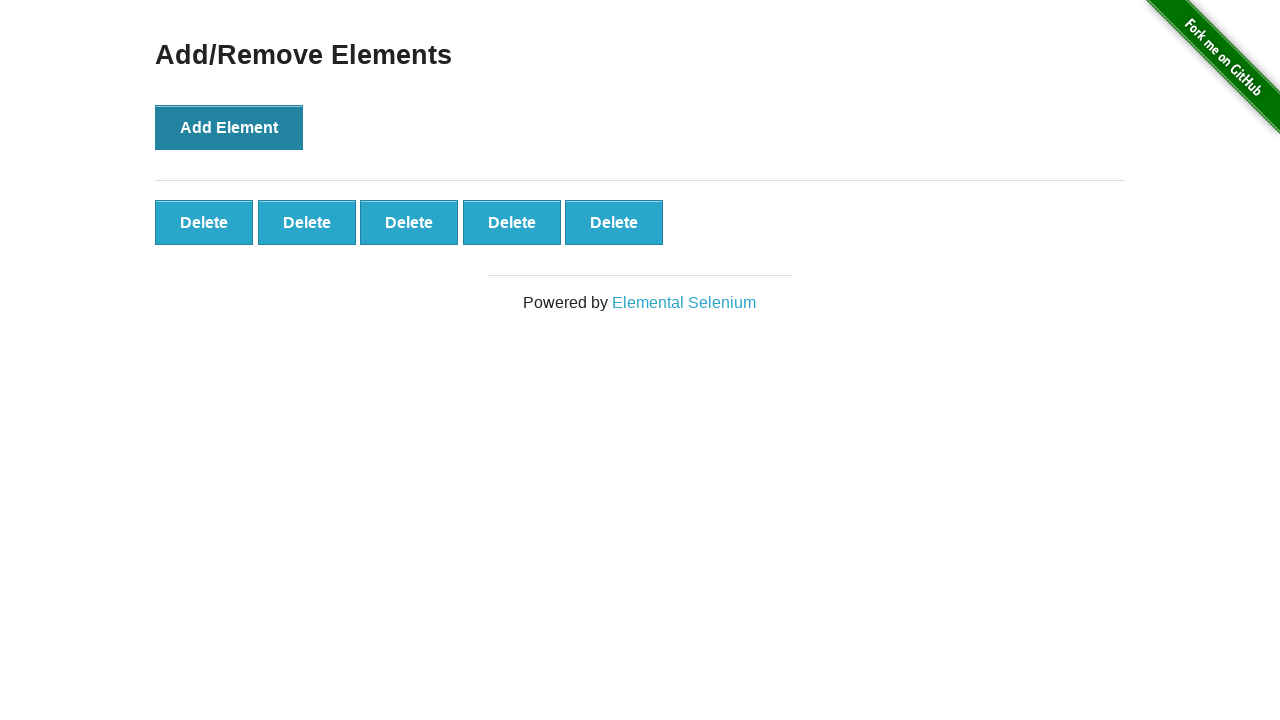

Delete button appeared after adding elements
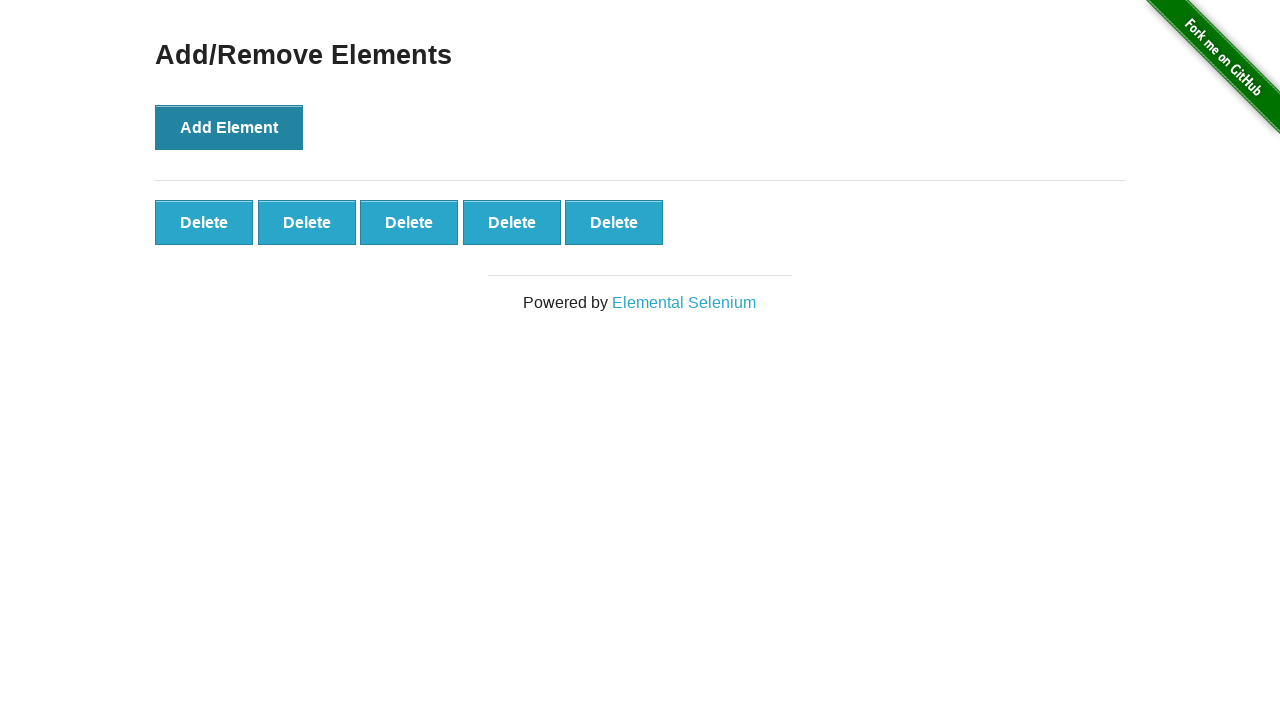

Located all delete buttons
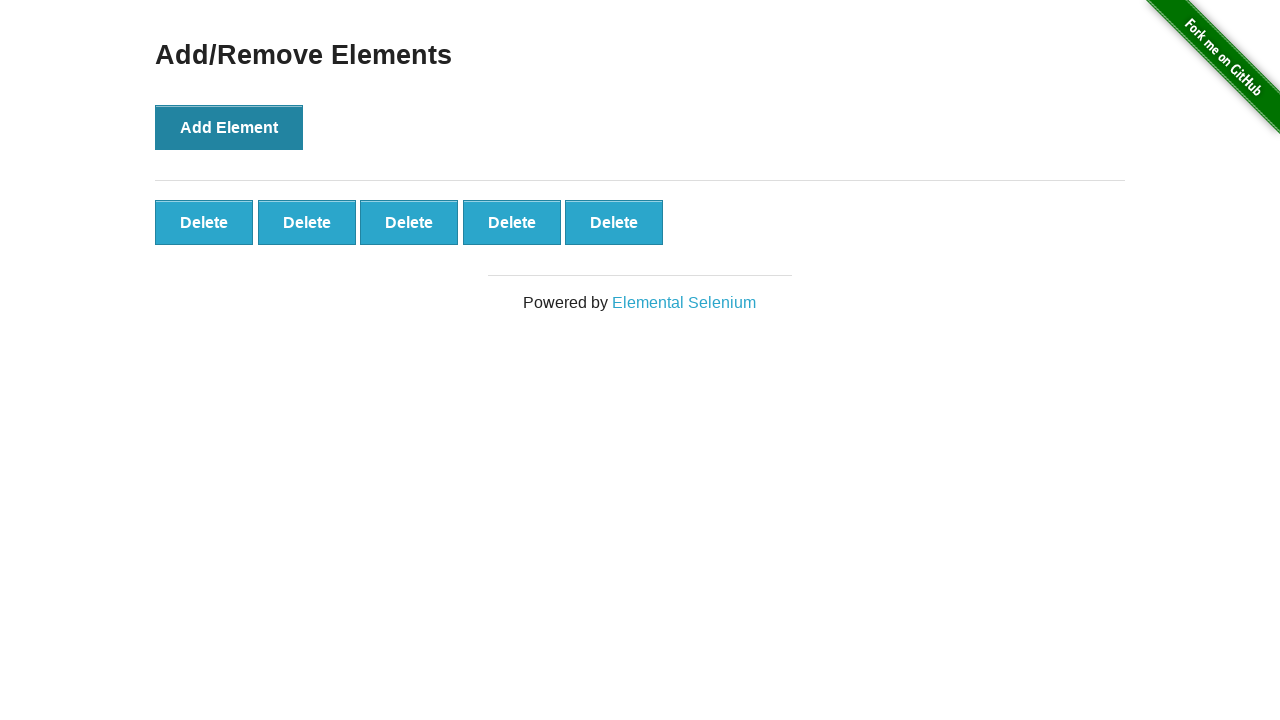

Verified that exactly 5 delete buttons are present
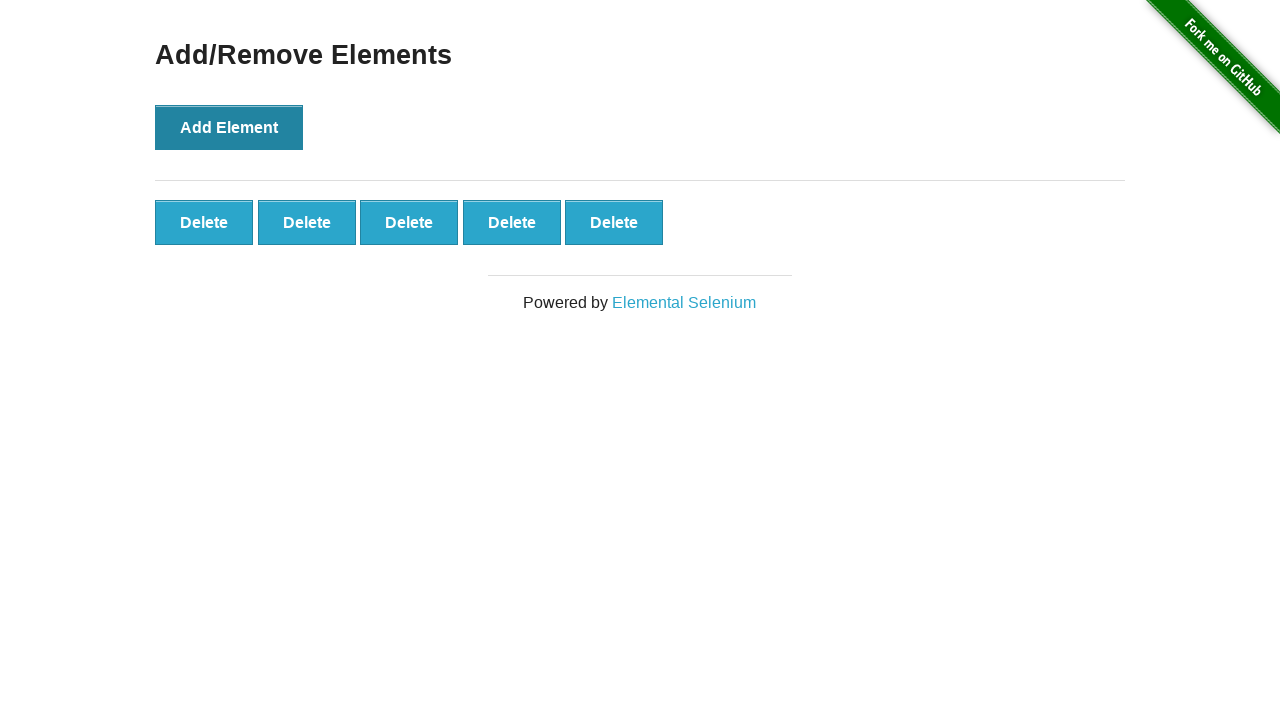

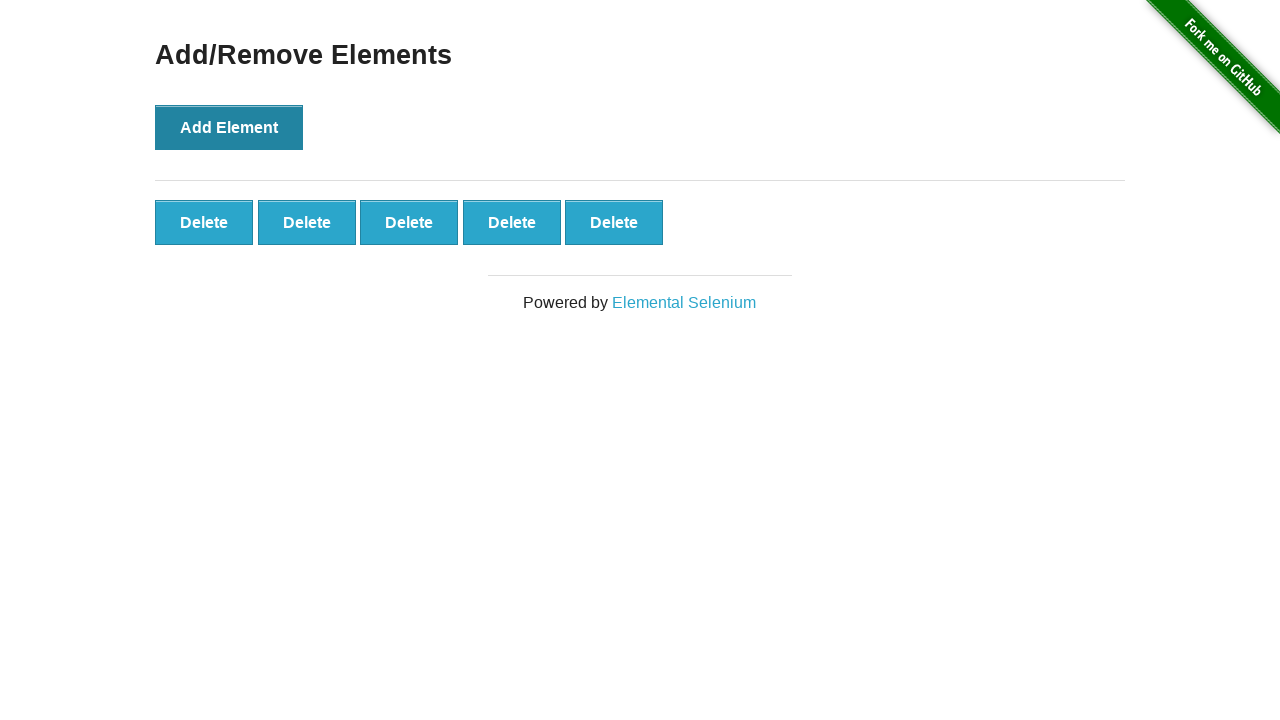